Tests checkbox interaction by selecting a checkbox, verifying it's selected, deselecting it, and verifying it's deselected on an automation practice page

Starting URL: https://rahulshettyacademy.com/AutomationPractice/

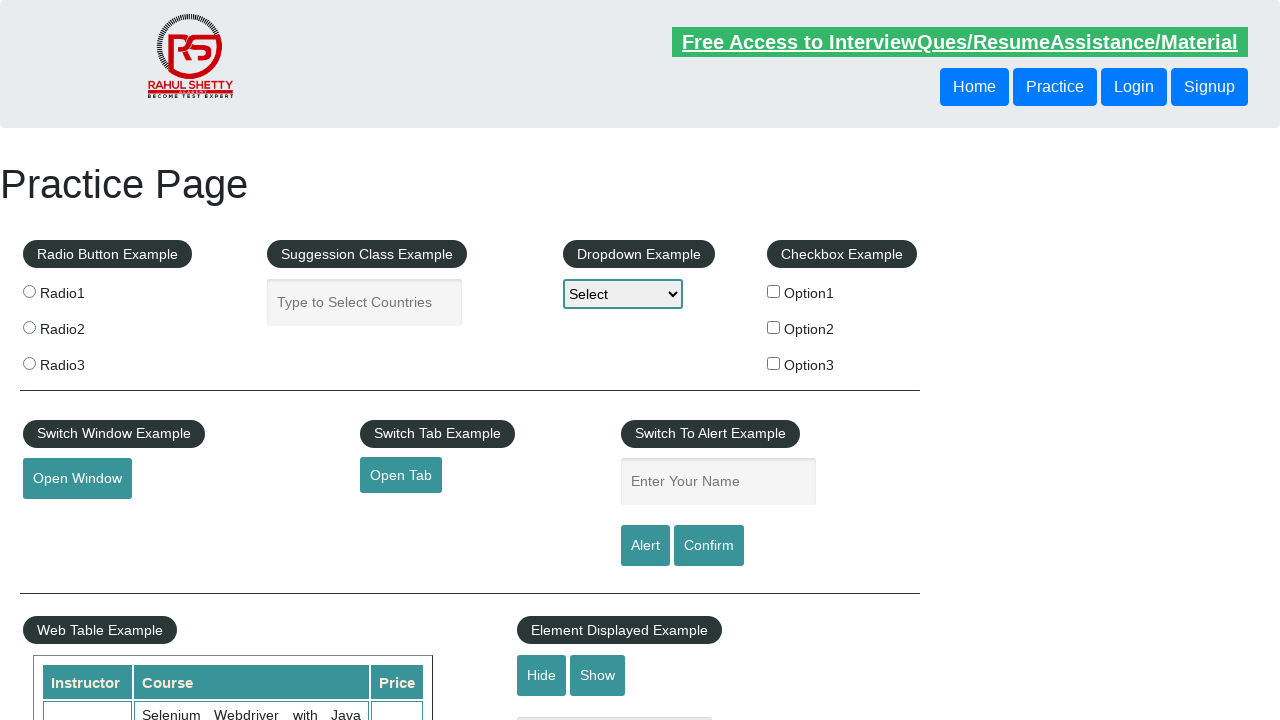

Clicked checkbox option 1 to select it at (774, 291) on #checkBoxOption1
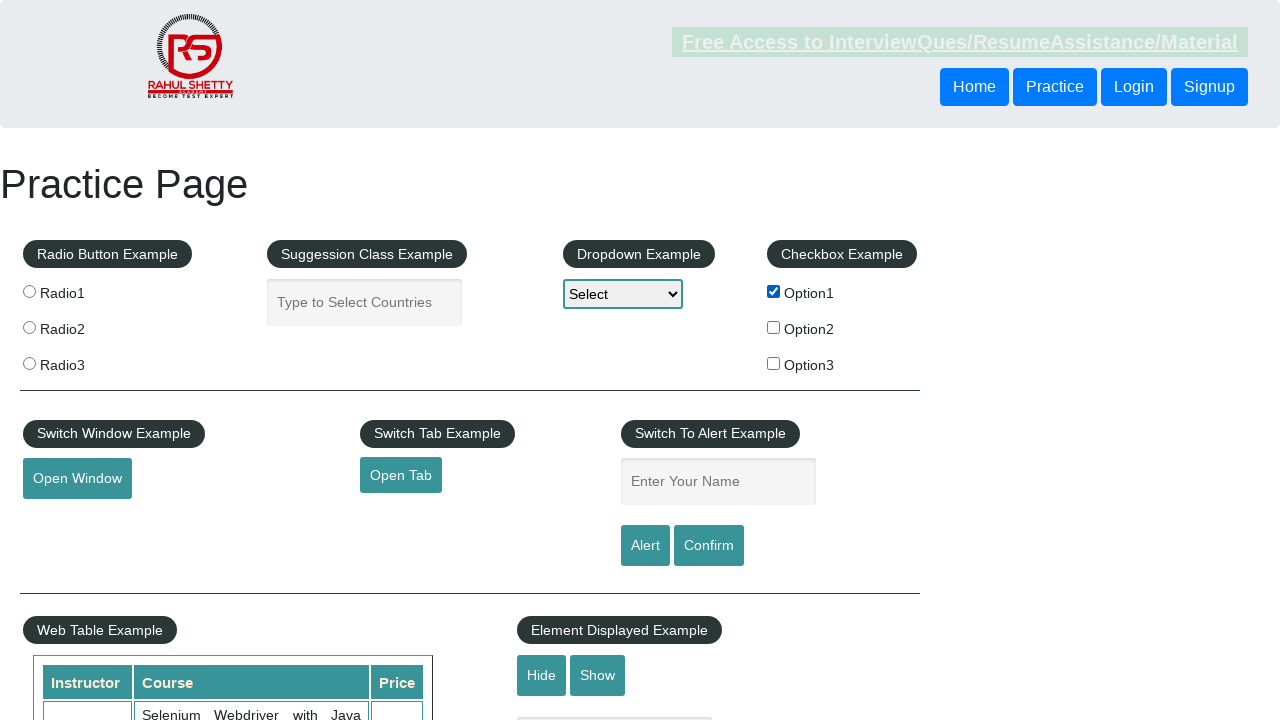

Verified checkbox option 1 is selected
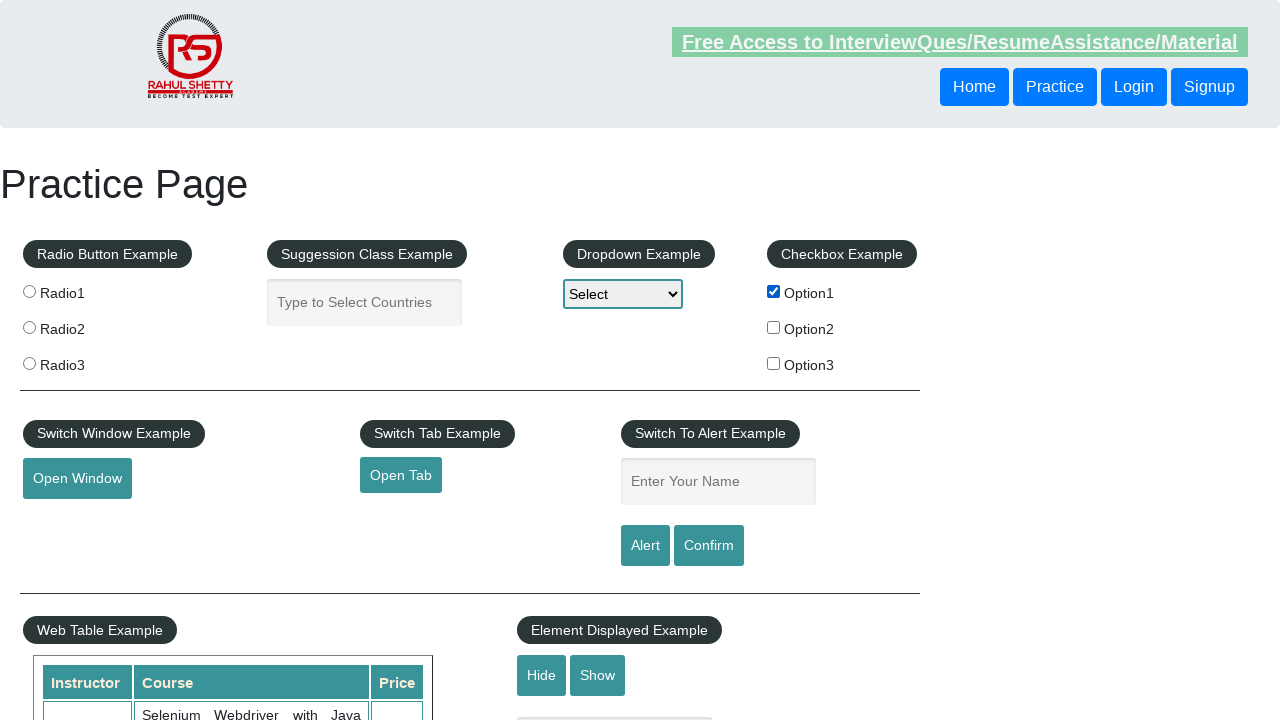

Clicked checkbox option 1 again to deselect it at (774, 291) on #checkBoxOption1
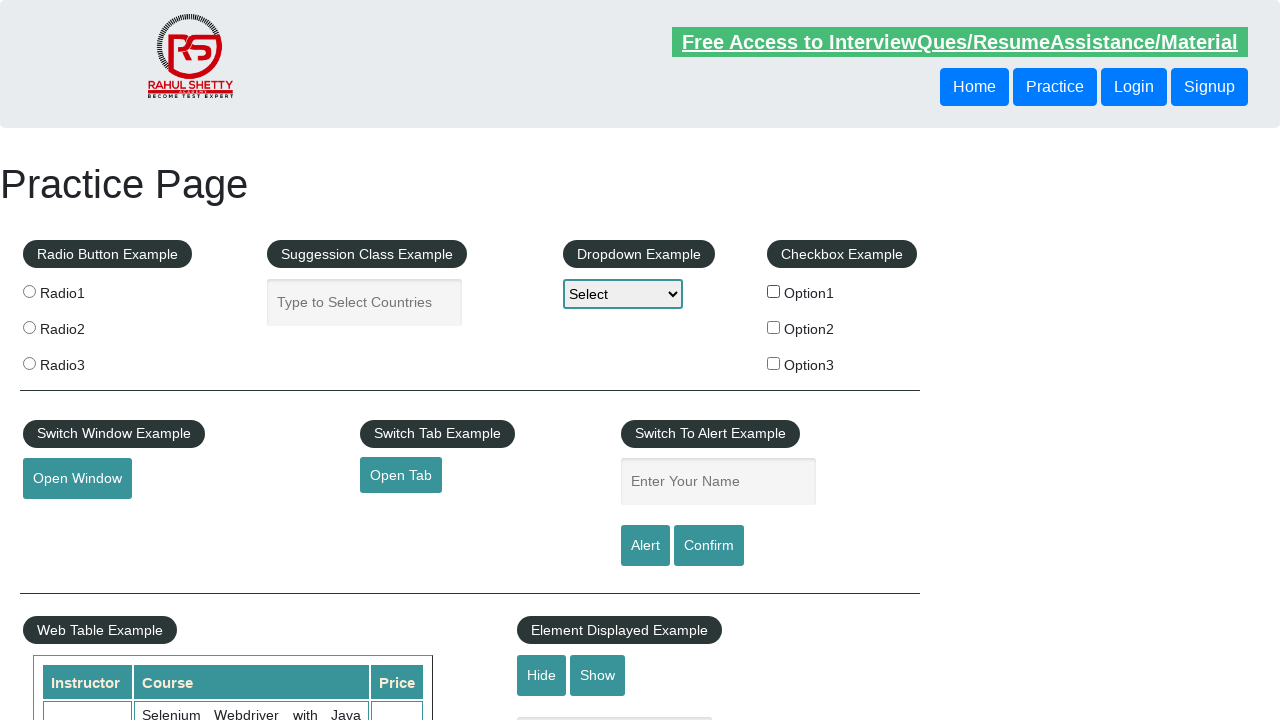

Verified checkbox option 1 is deselected
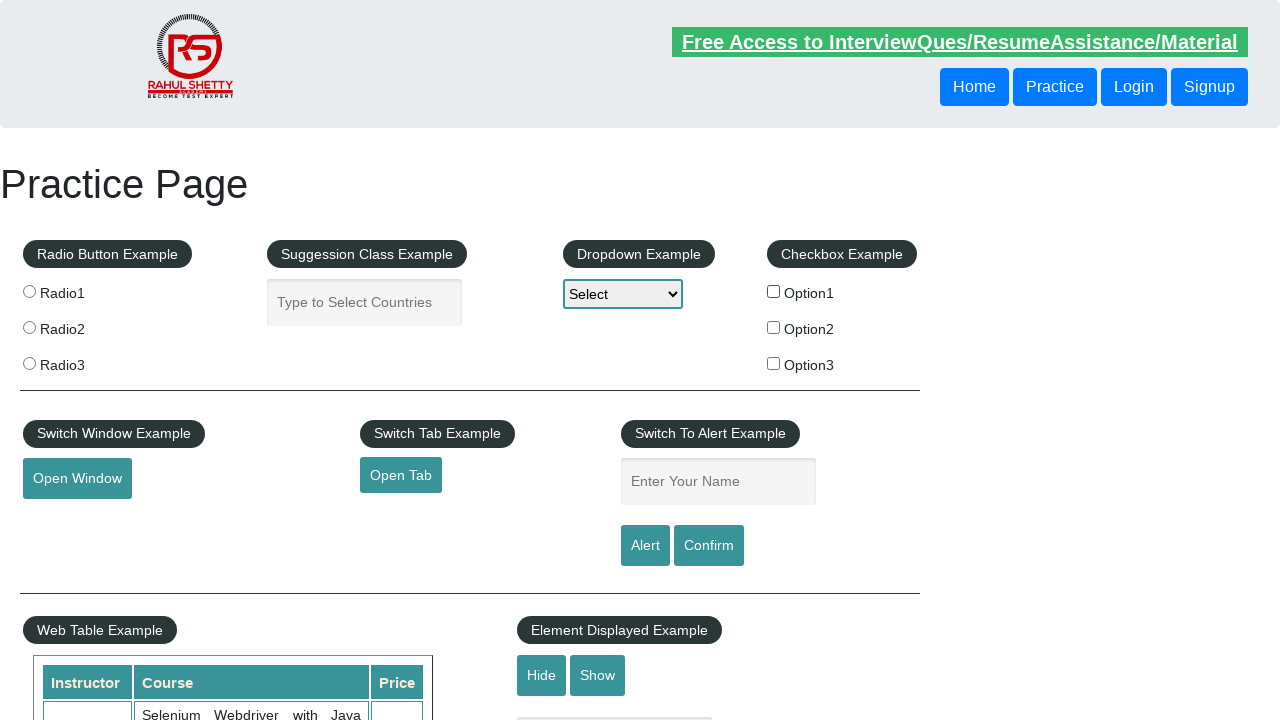

Counted total checkboxes on page: 3
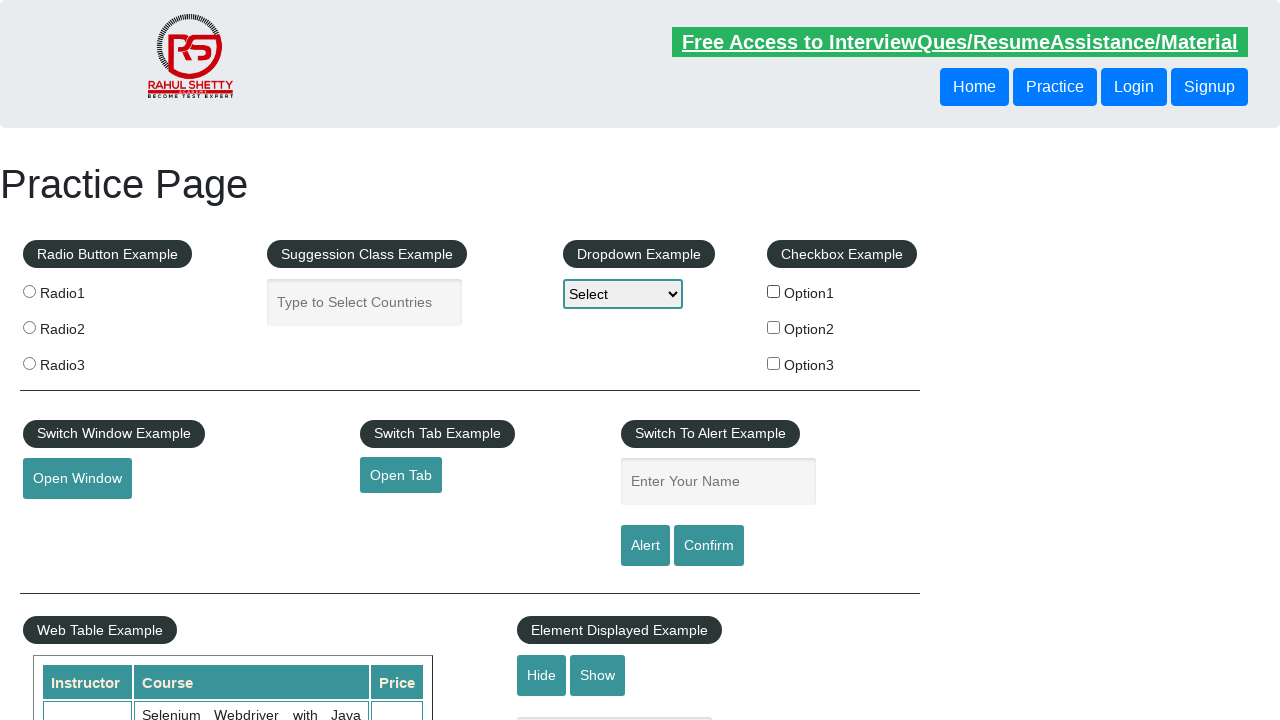

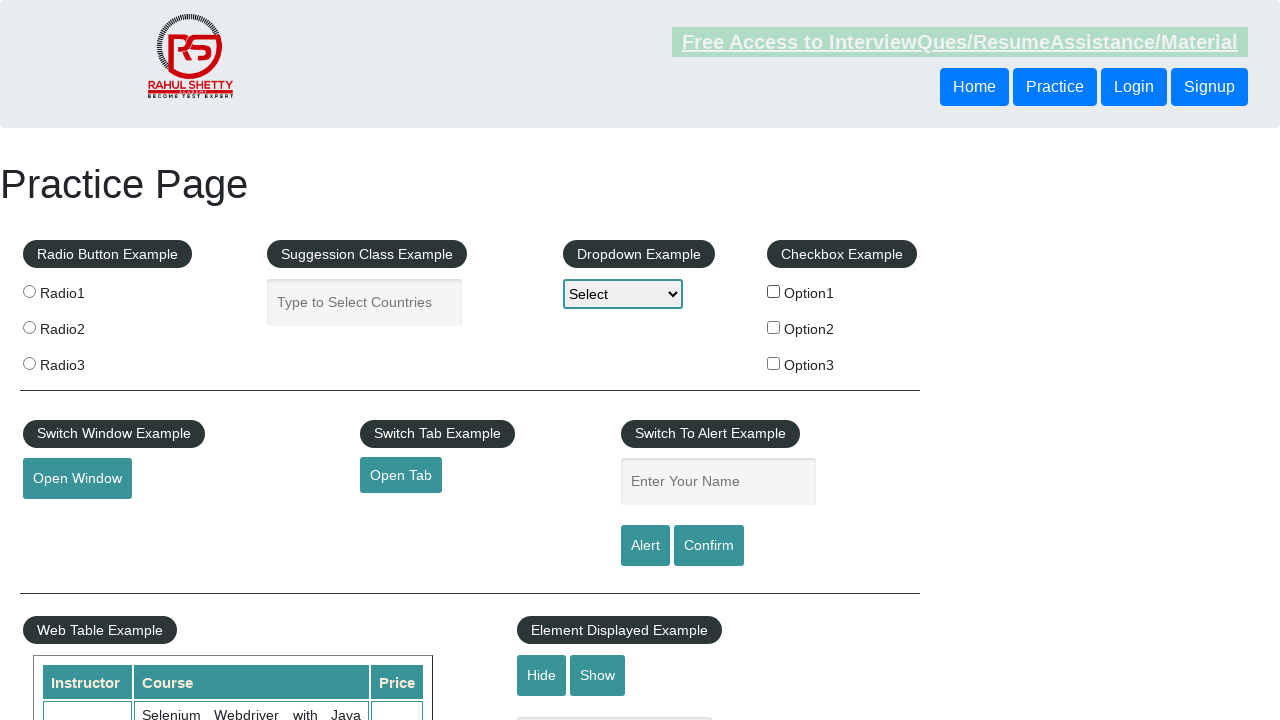